Navigates to the dropdown page on letcode.in and selects "Apple" from a fruits dropdown menu, then verifies the dropdown is visible.

Starting URL: https://letcode.in/test

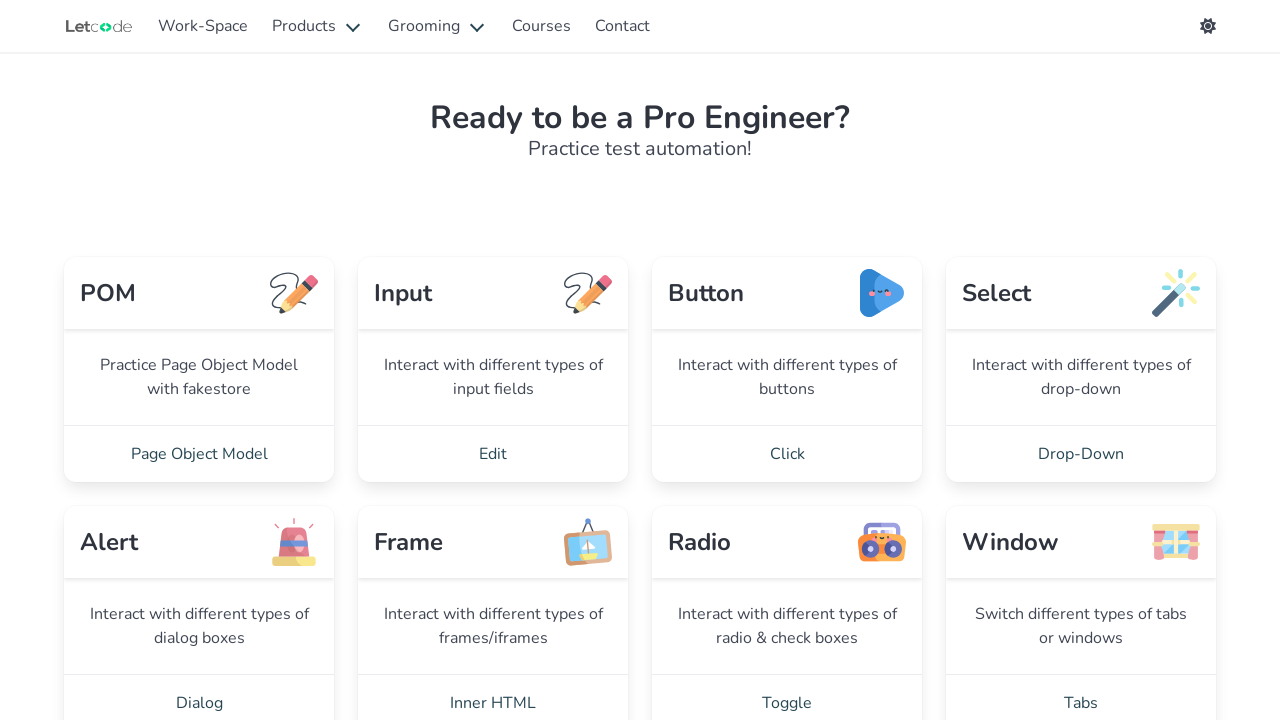

Clicked on Drop-Down link to navigate to dropdown page at (1081, 454) on a:has-text('Drop-Down')
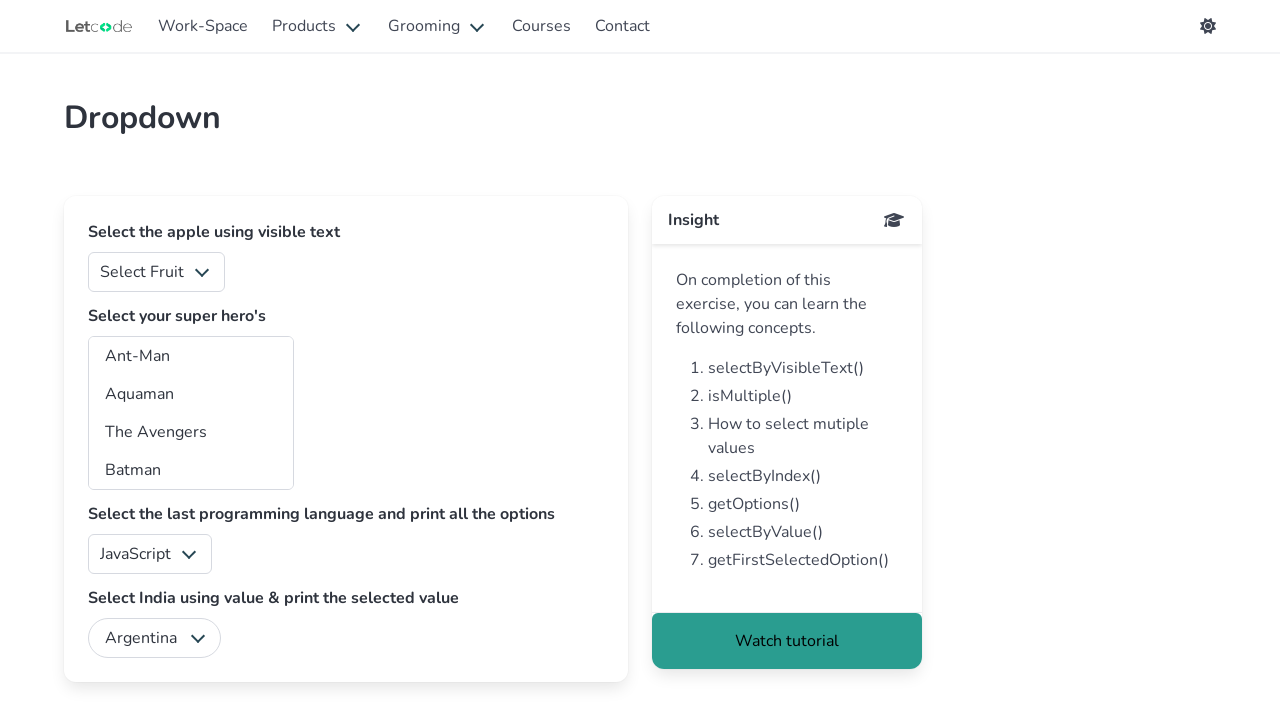

Dropdown page loaded and fruits dropdown selector found
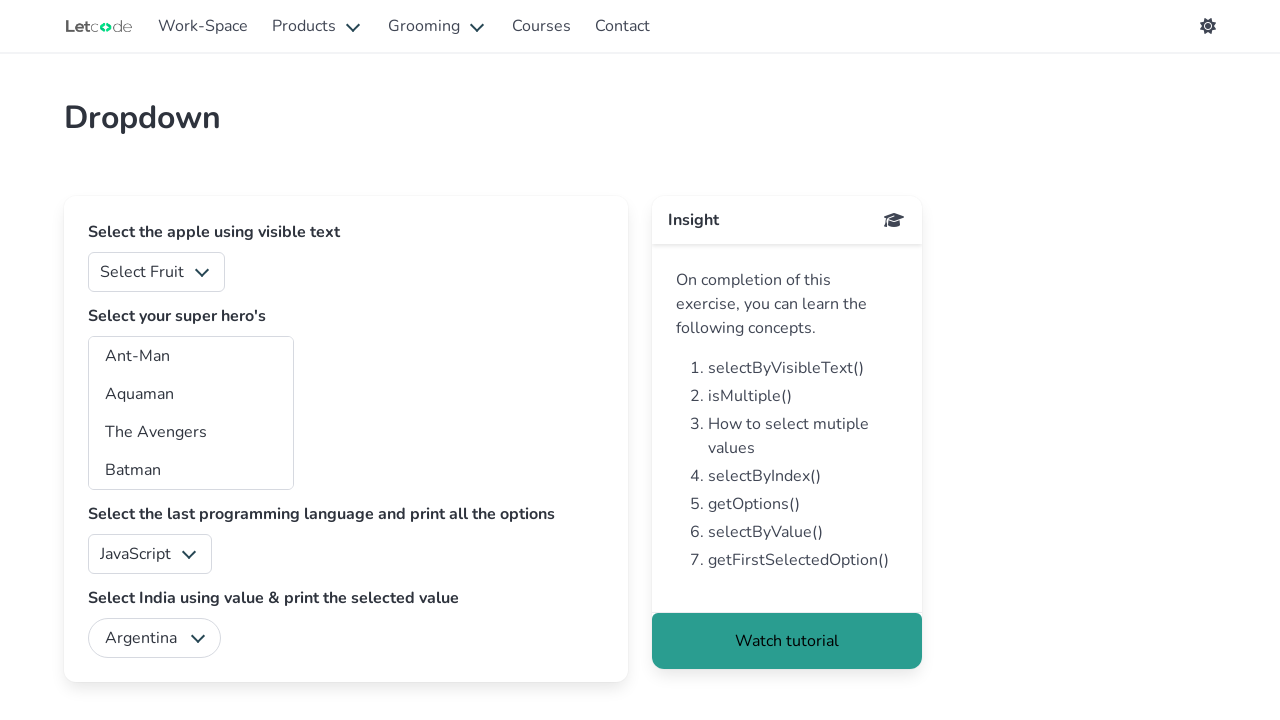

Selected 'Apple' from the fruits dropdown on #fruits
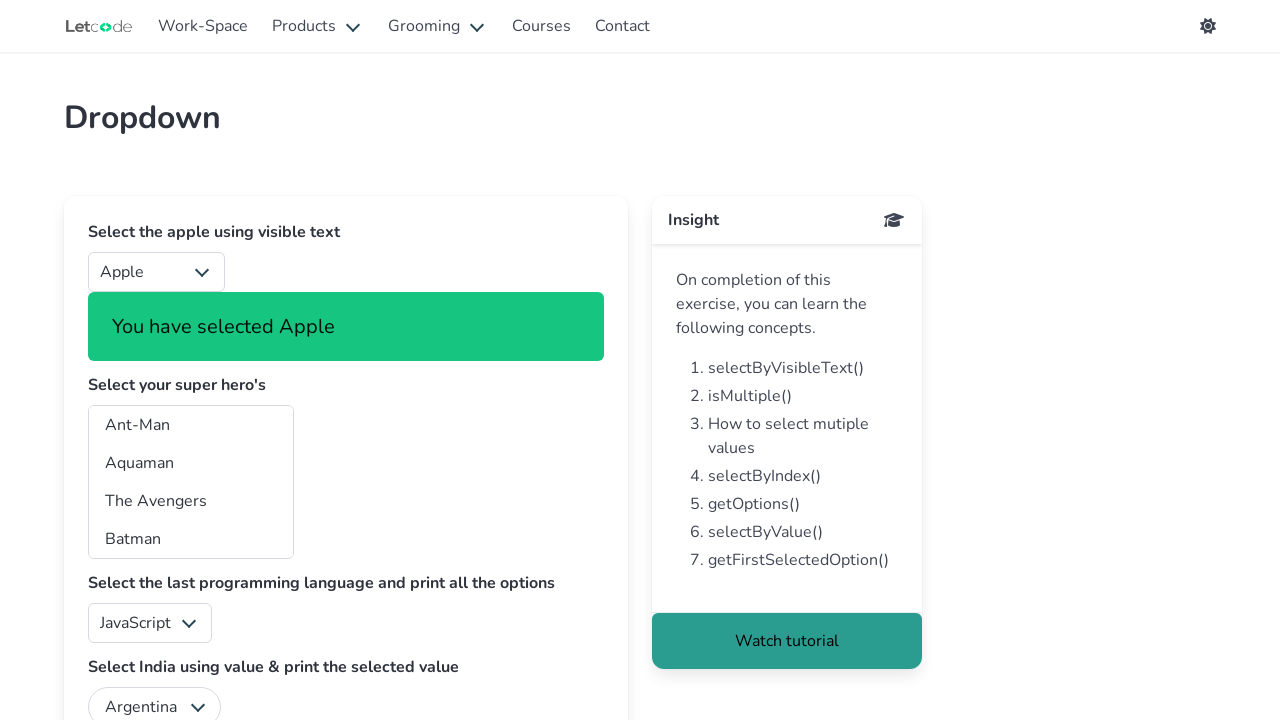

Verified the fruits dropdown is visible
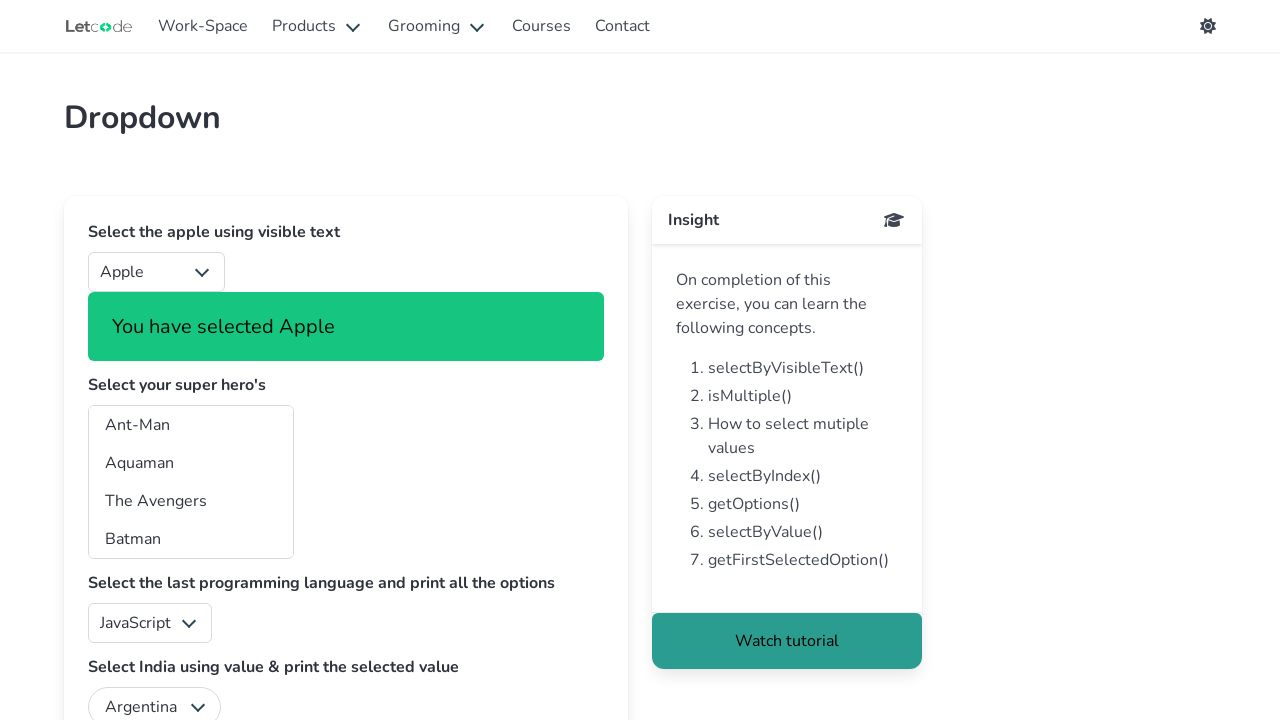

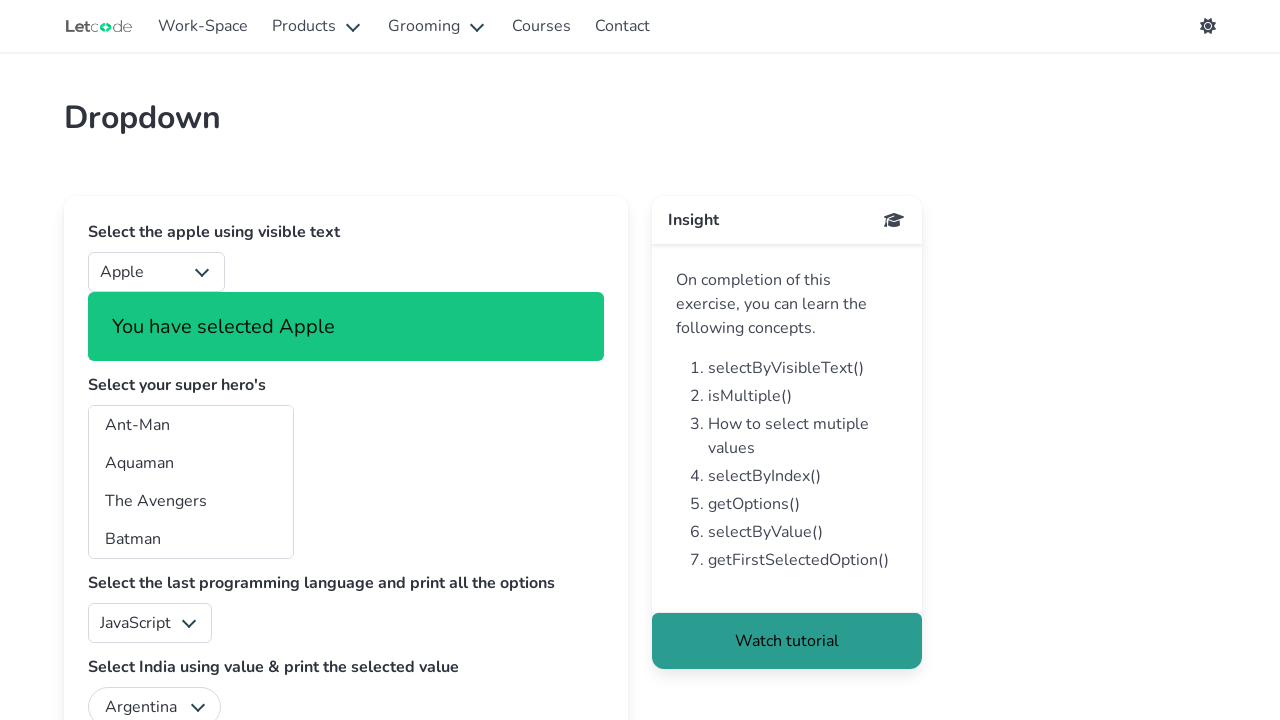